Tests the delete functionality on a web table by clicking delete buttons for three records

Starting URL: https://demoqa.com/webtables

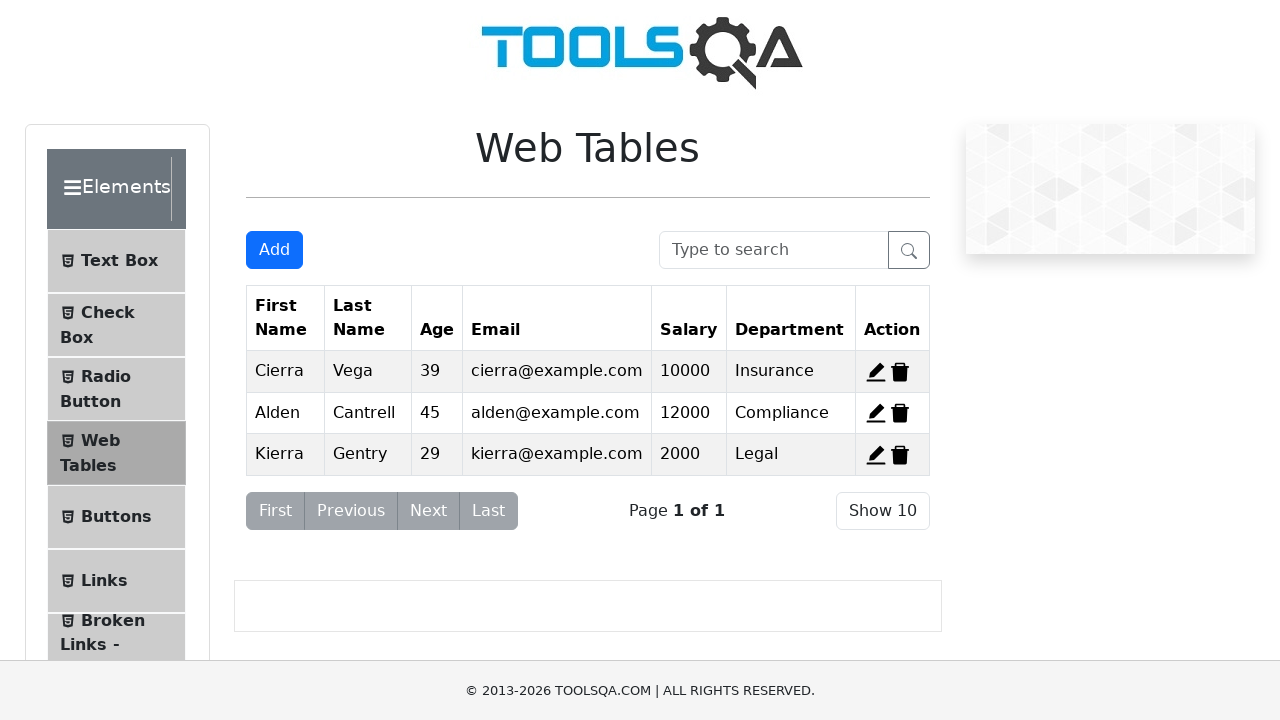

Clicked delete button for first record at (900, 372) on #delete-record-1
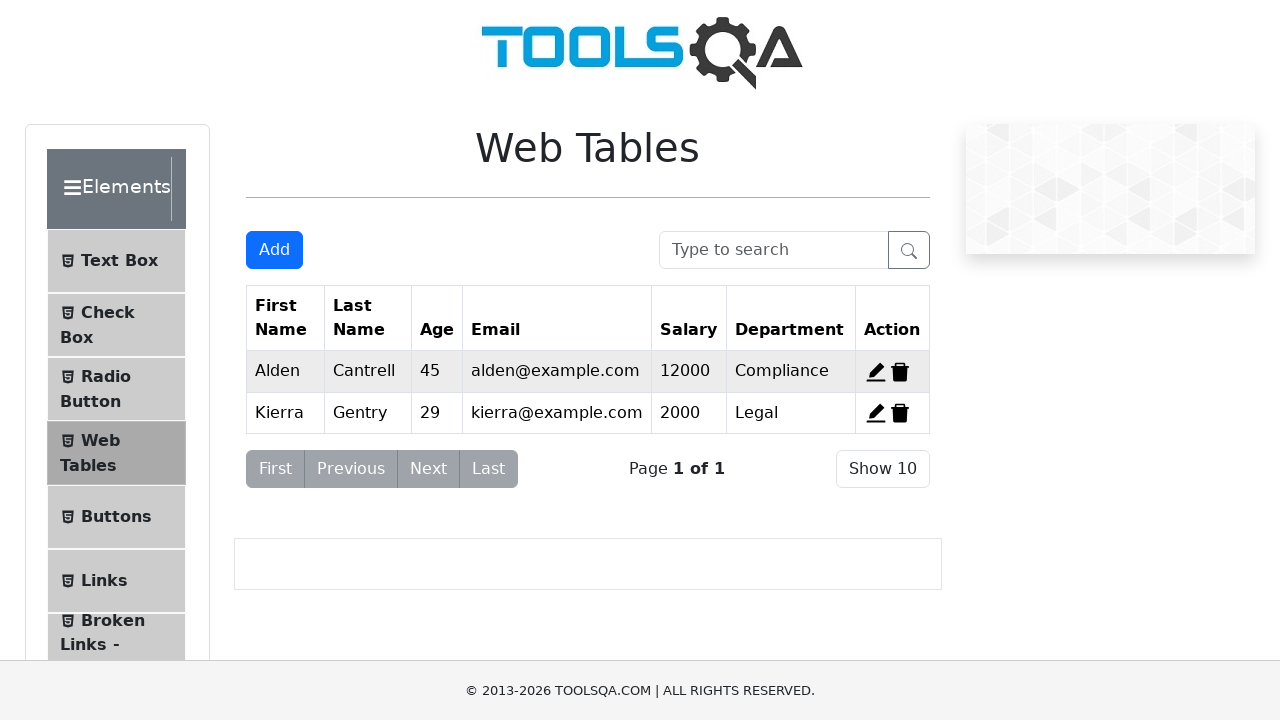

Clicked delete button for second record at (900, 372) on #delete-record-2
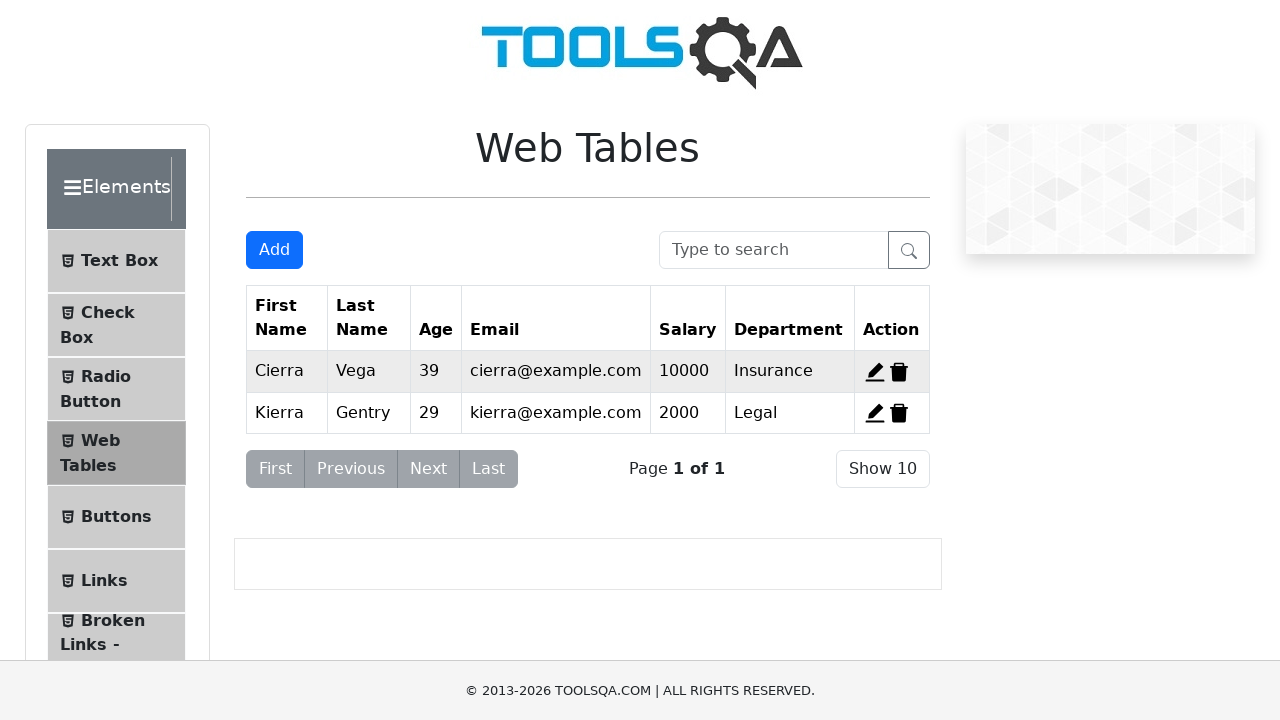

Clicked delete button for third record at (899, 413) on #delete-record-3
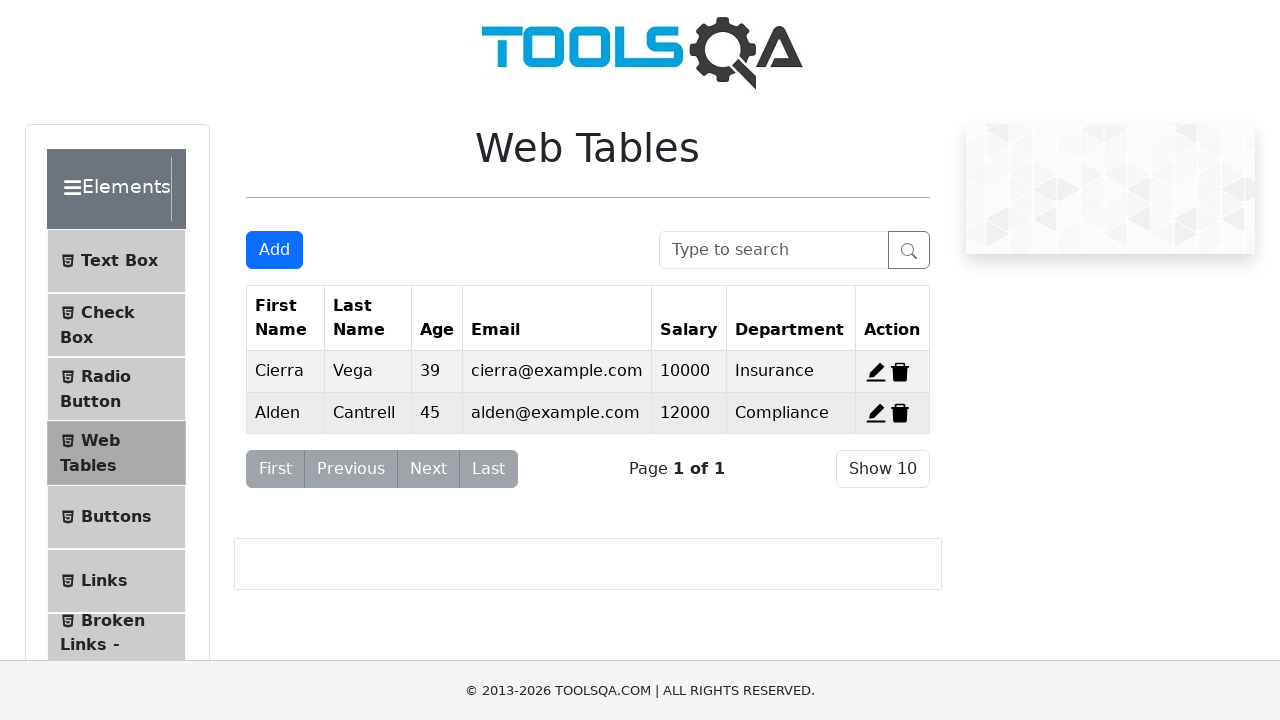

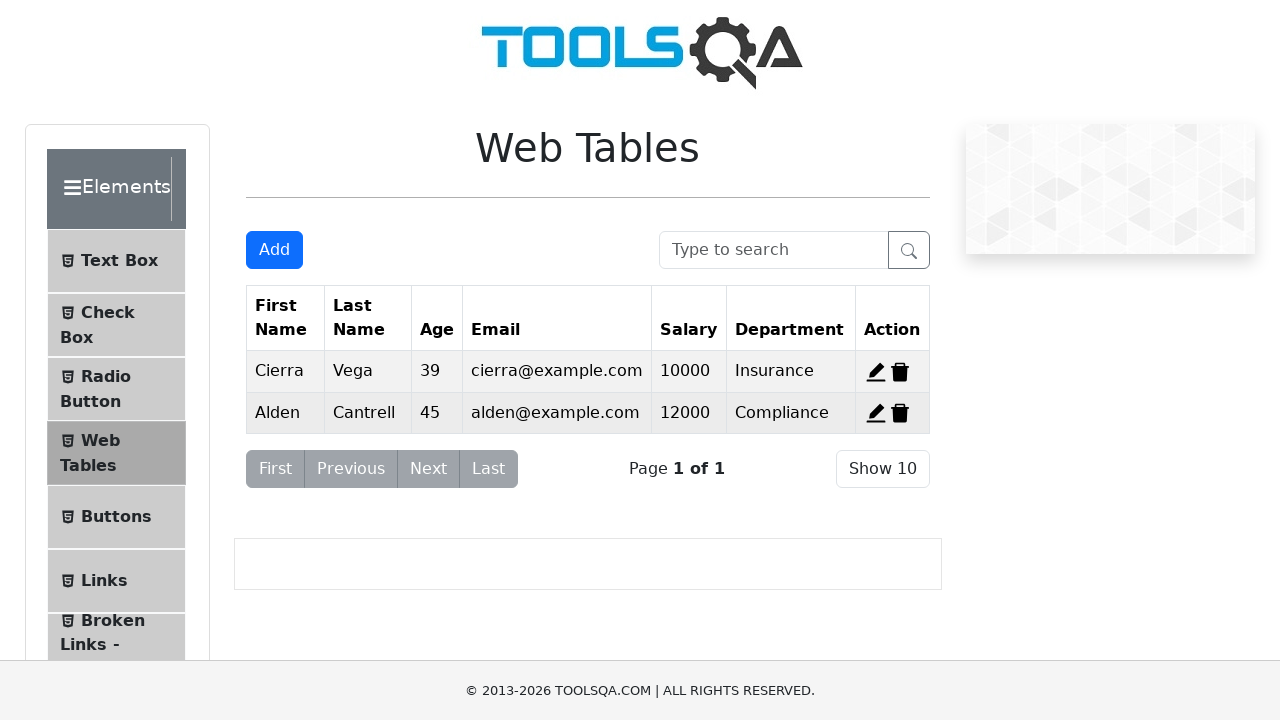